Tests the Werfen homepage by verifying that the navigation element and logo image are present and loaded correctly.

Starting URL: https://www.werfen.com/es/es

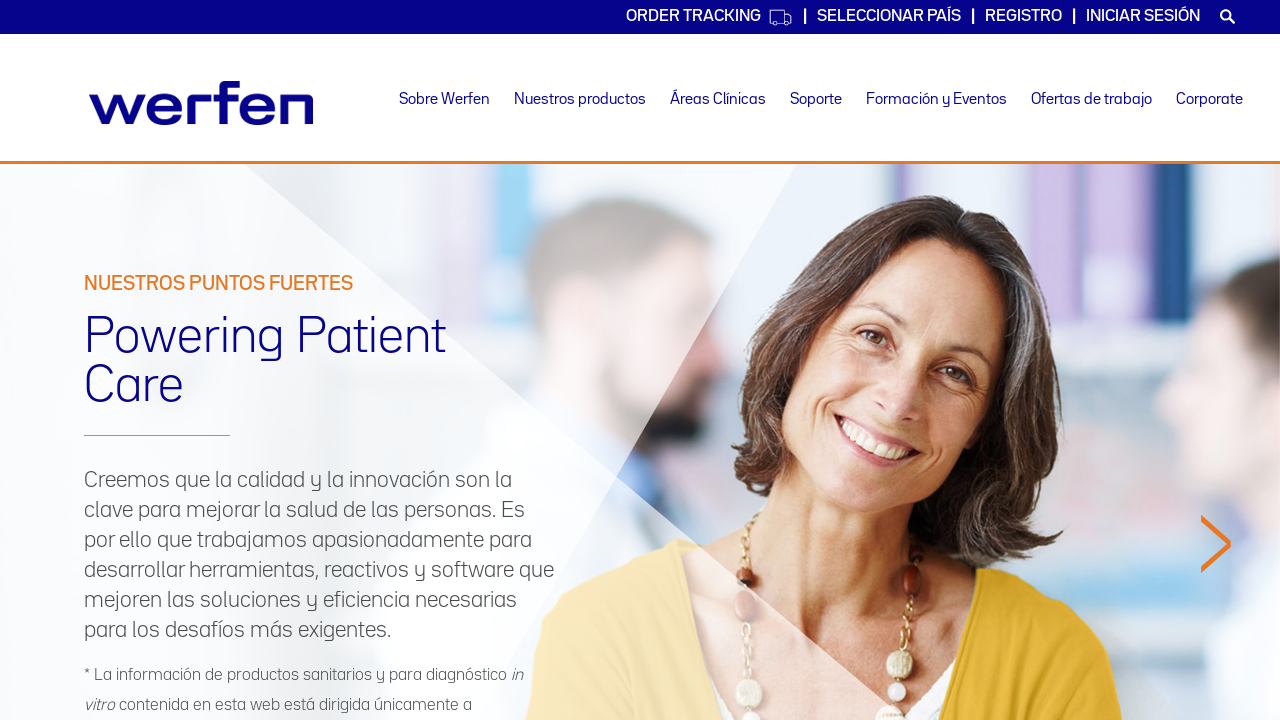

Waited for navigation element to be present
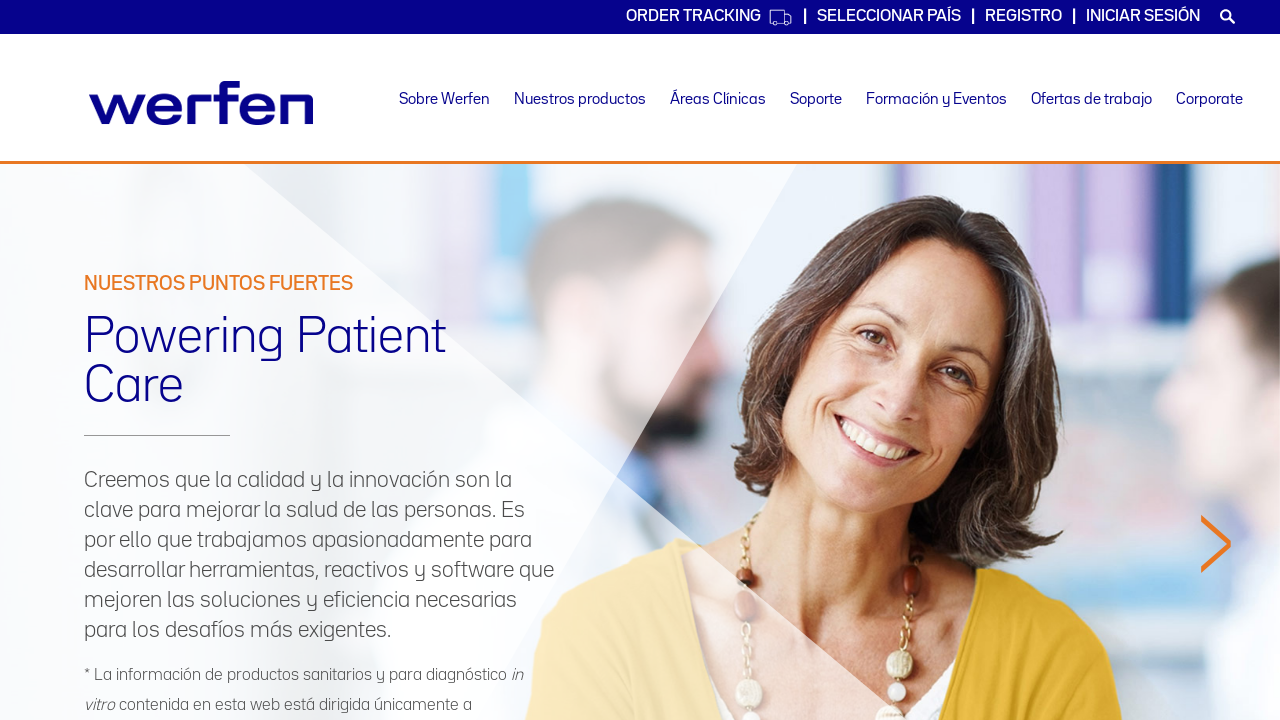

Retrieved navigation element from DOM
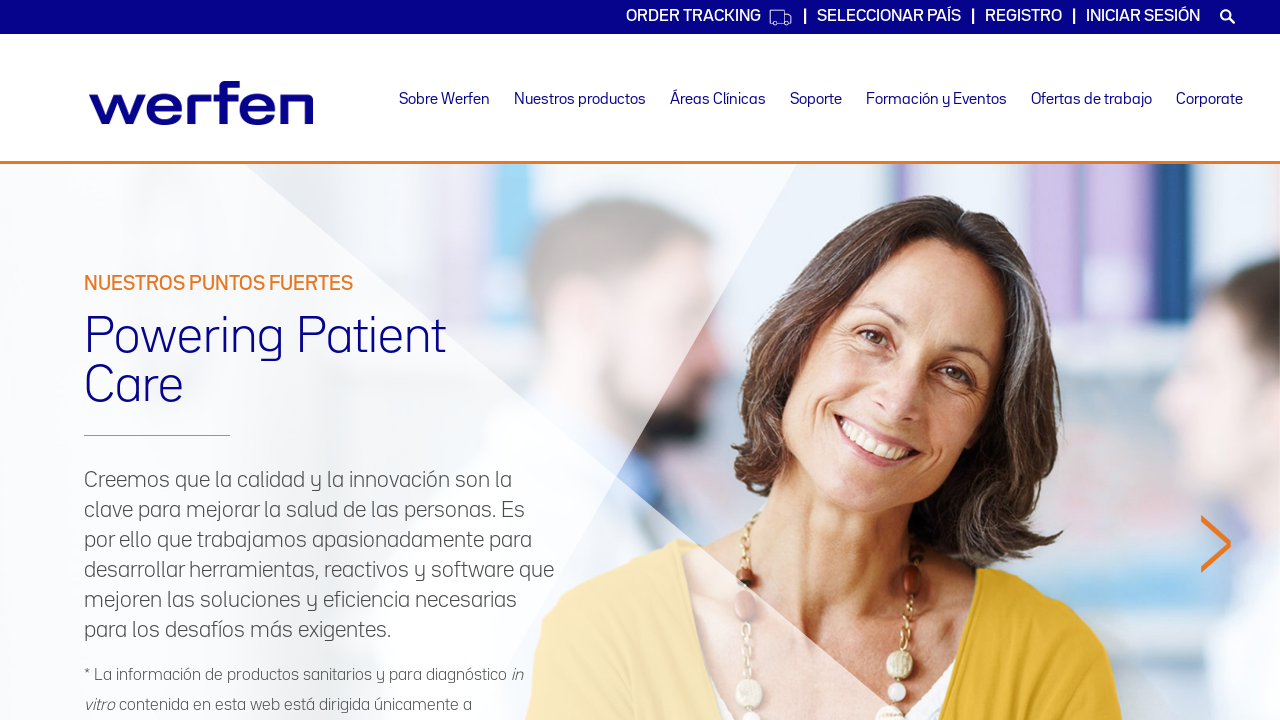

Verified navigation element is present
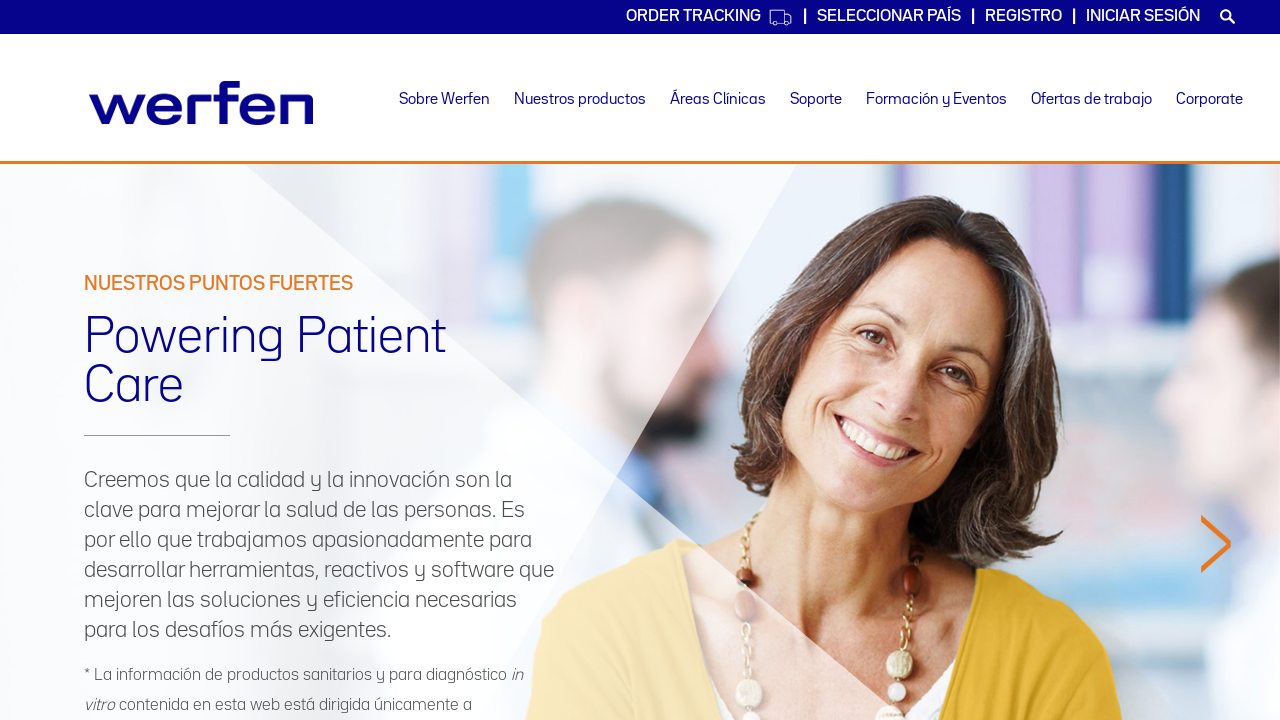

Waited for logo image to be present
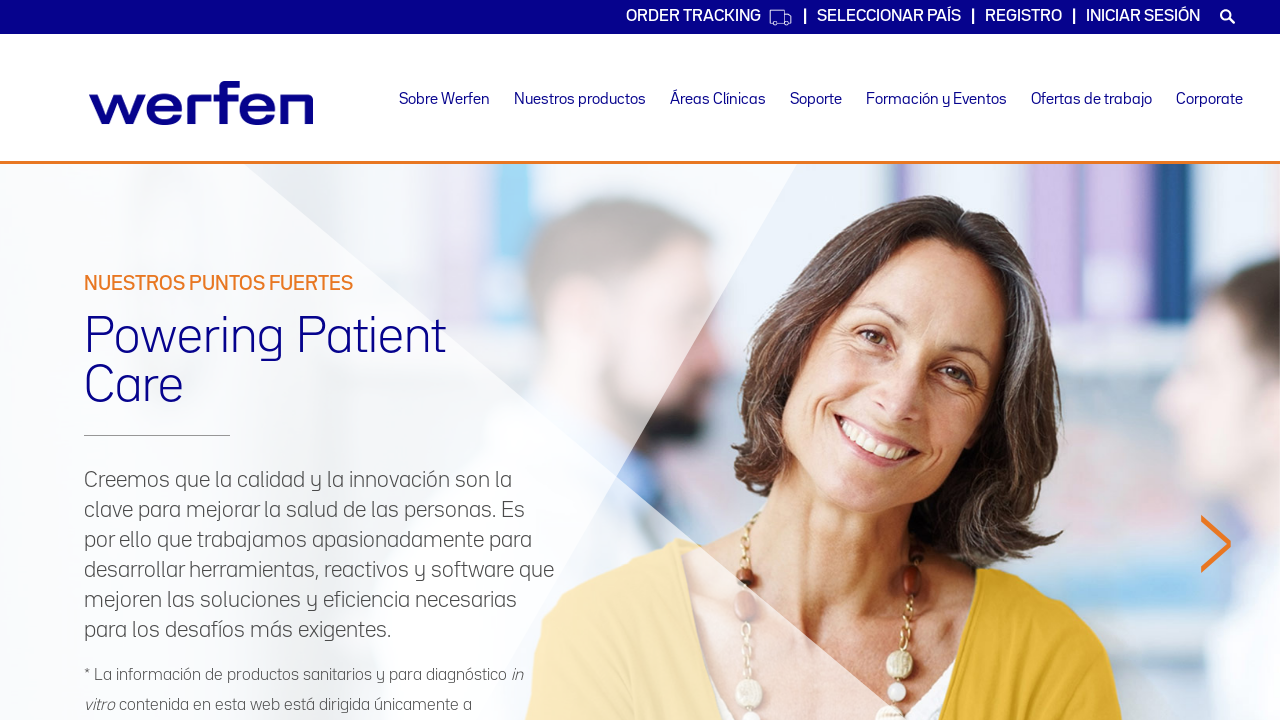

Retrieved logo image element from DOM
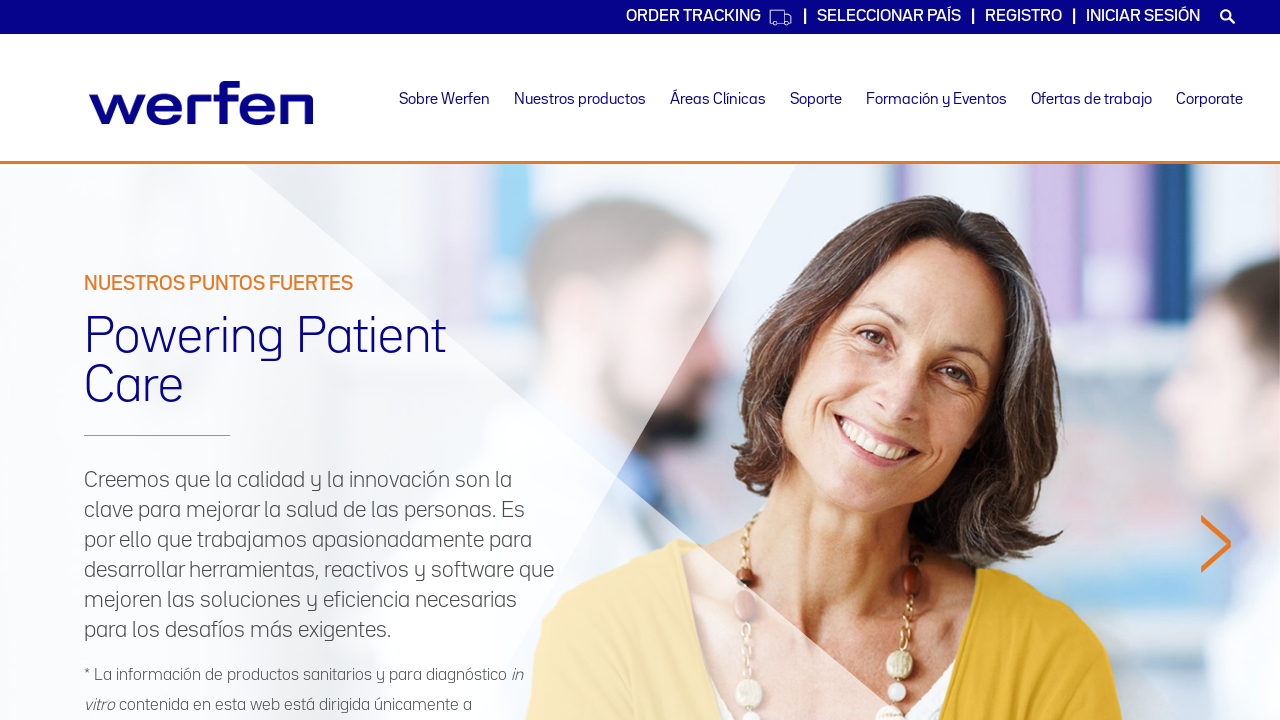

Verified logo image is present and loaded correctly
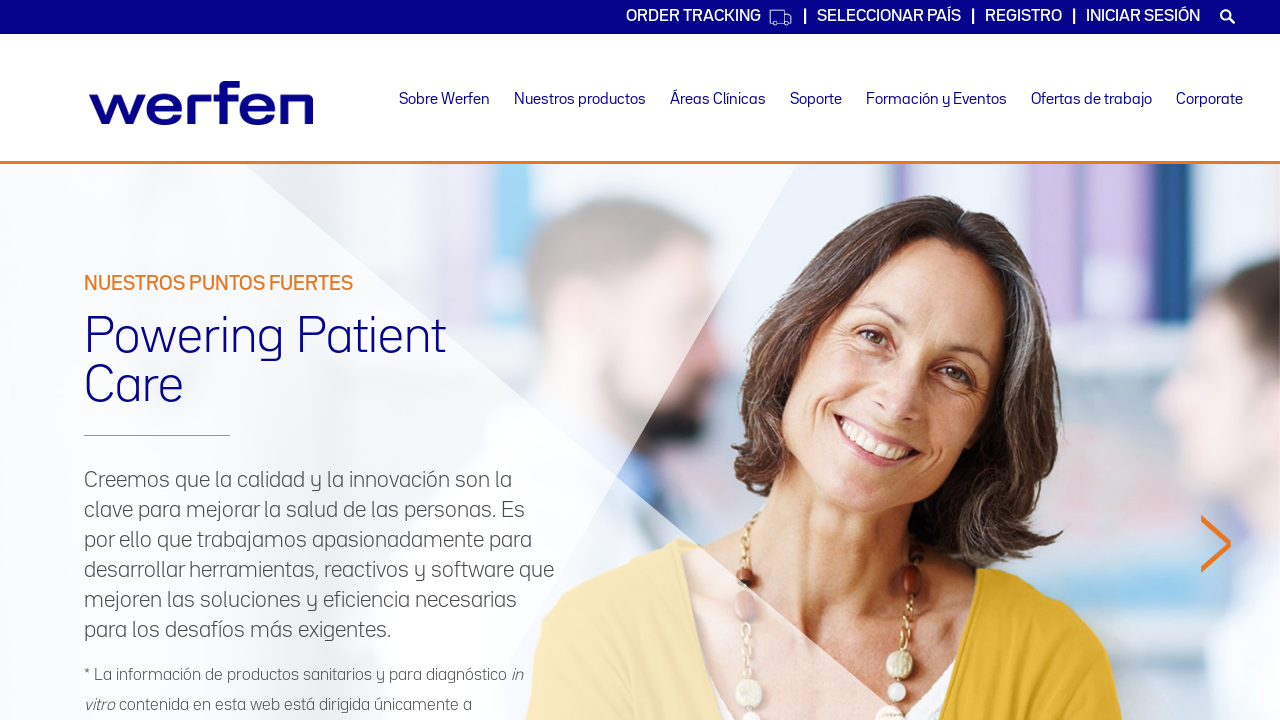

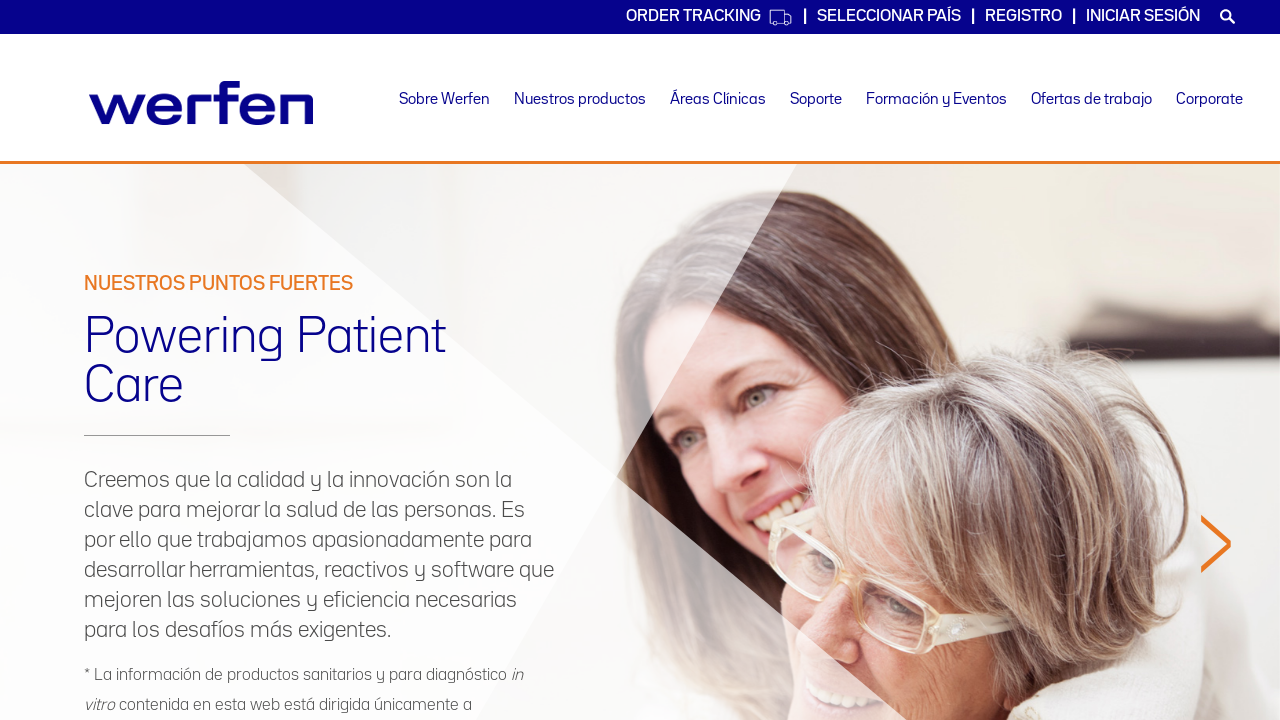